Tests opting out of A/B testing by adding an opt-out cookie after visiting the page, then refreshing to verify the test is disabled

Starting URL: http://the-internet.herokuapp.com/abtest

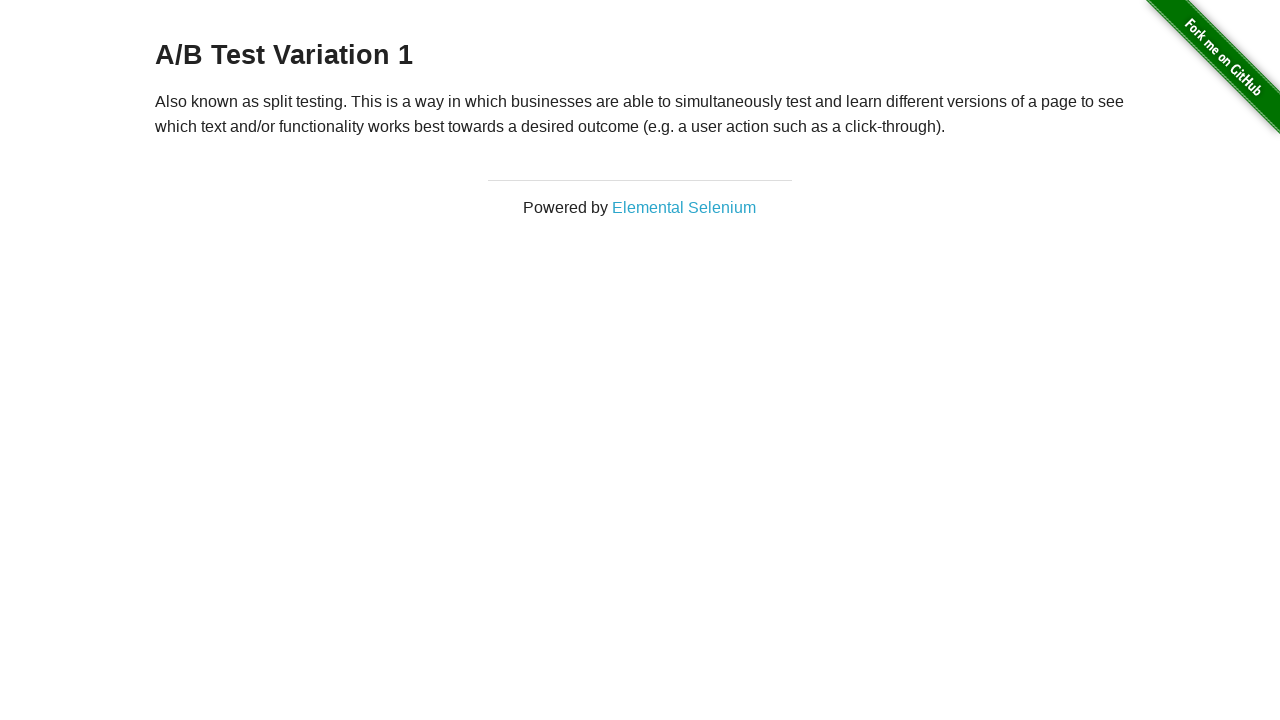

Located h3 heading element
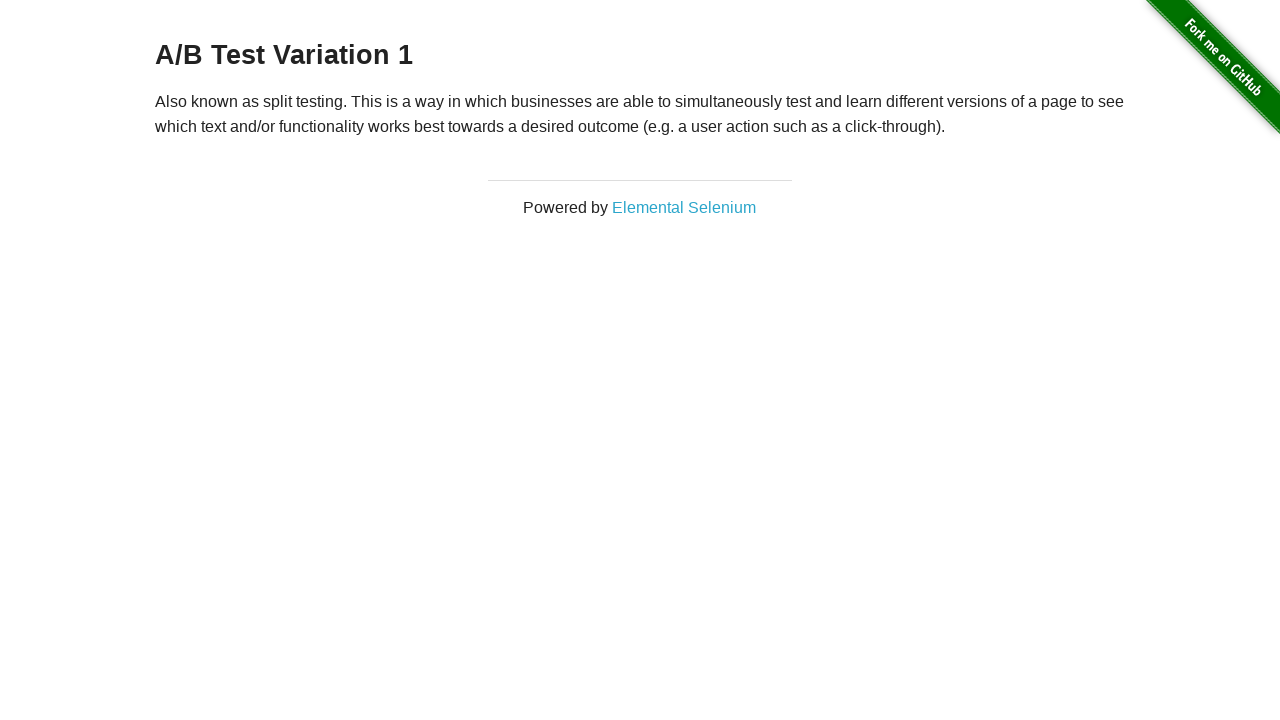

Retrieved heading text to check A/B test status
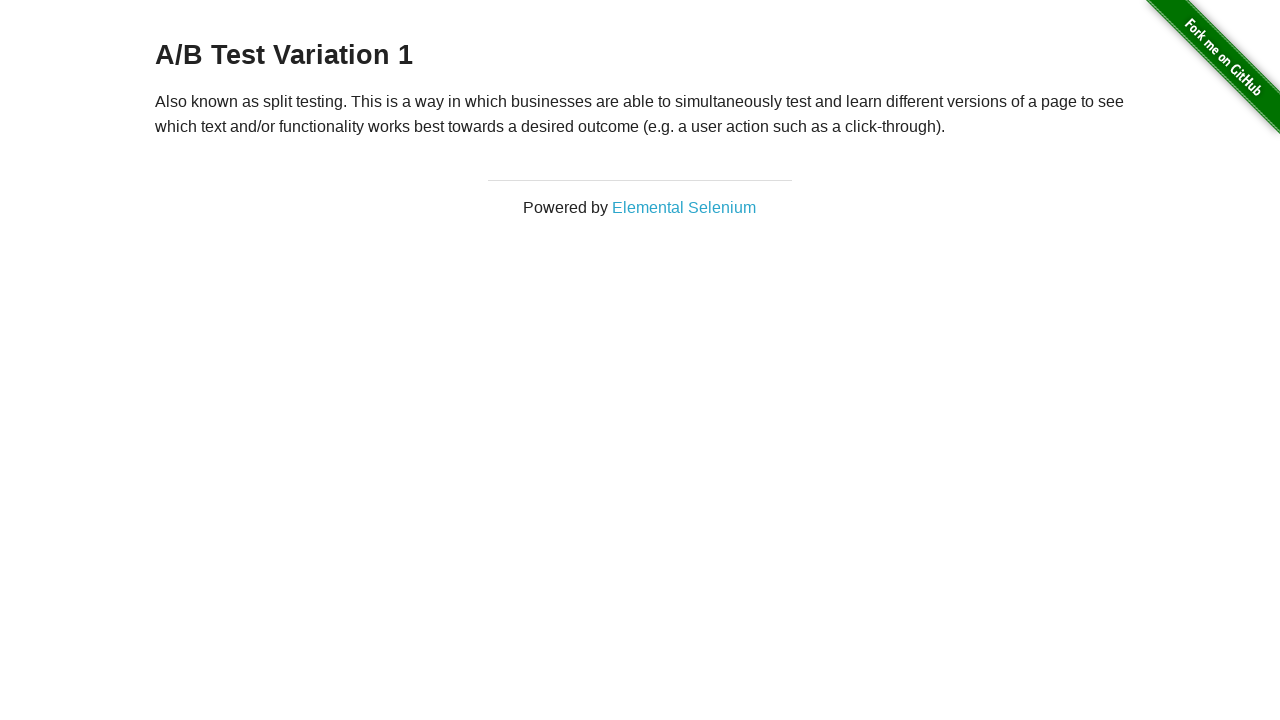

Added optimizelyOptOut cookie to opt out of A/B testing
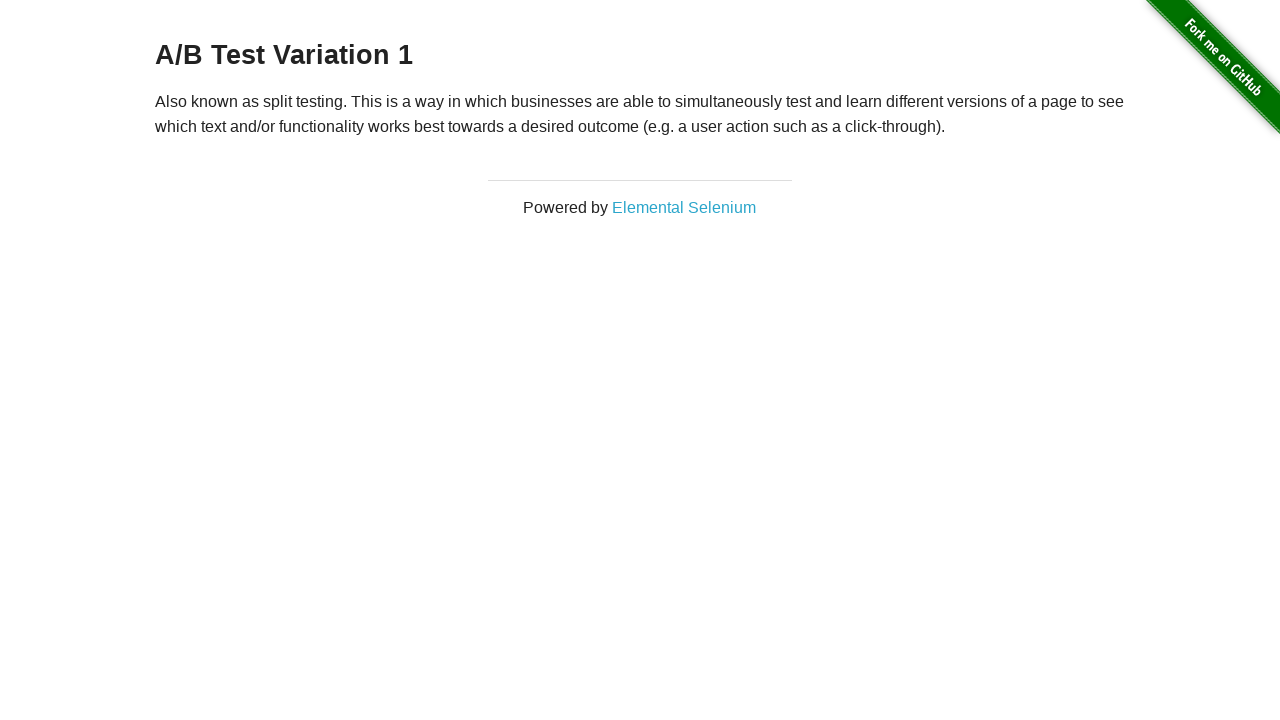

Reloaded page after adding opt-out cookie
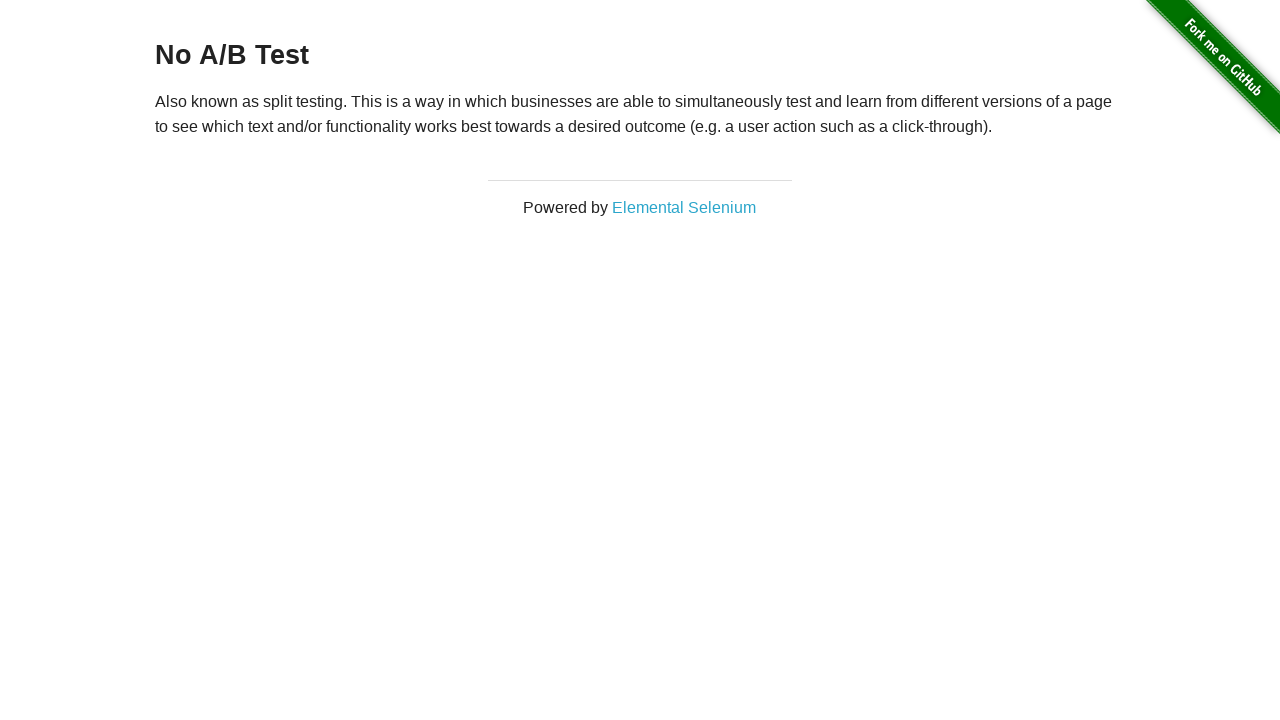

Verified h3 heading is present after opt-out
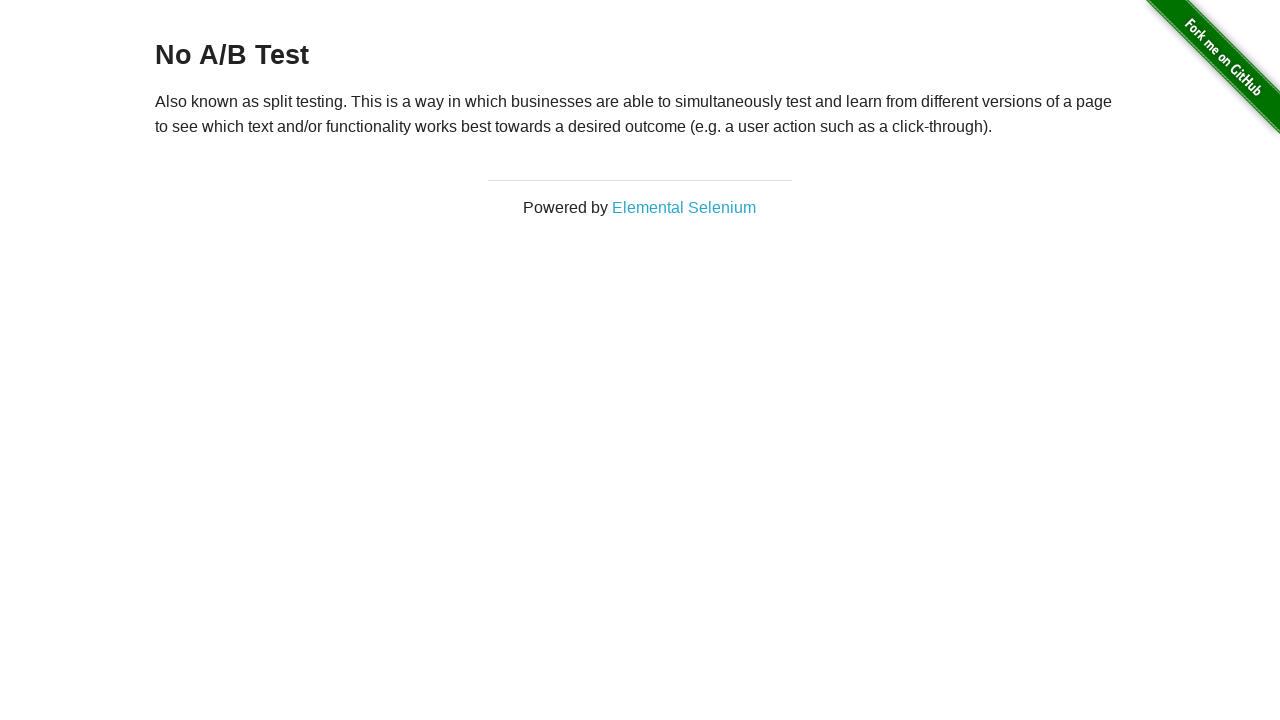

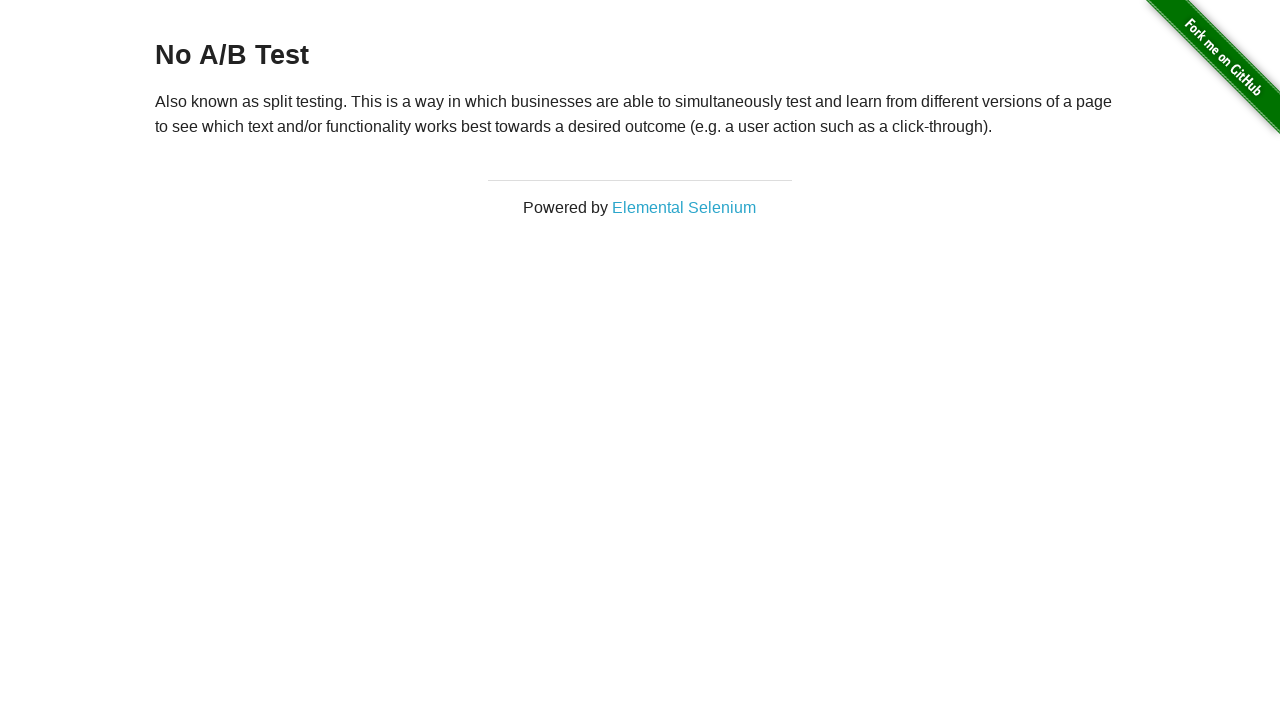